Navigates to the login page and verifies the login button is displayed

Starting URL: https://the-internet.herokuapp.com/

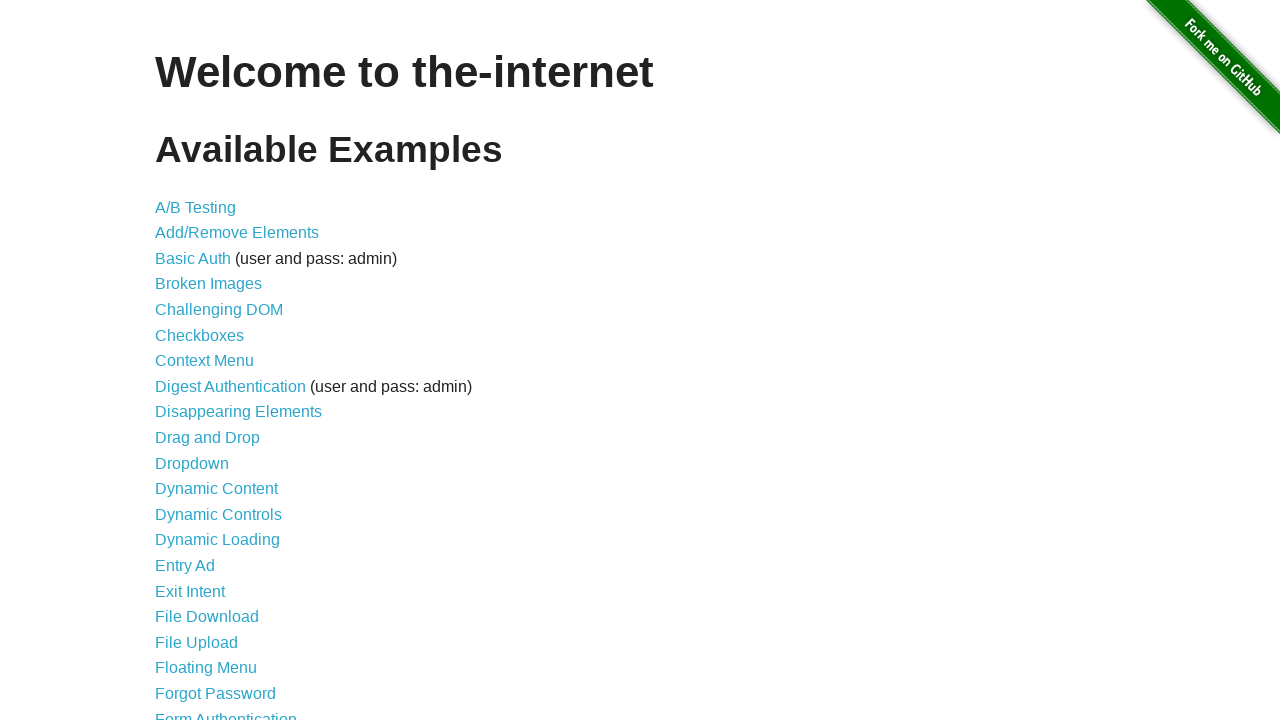

Clicked login link from homepage at (226, 712) on a[href="/login"]
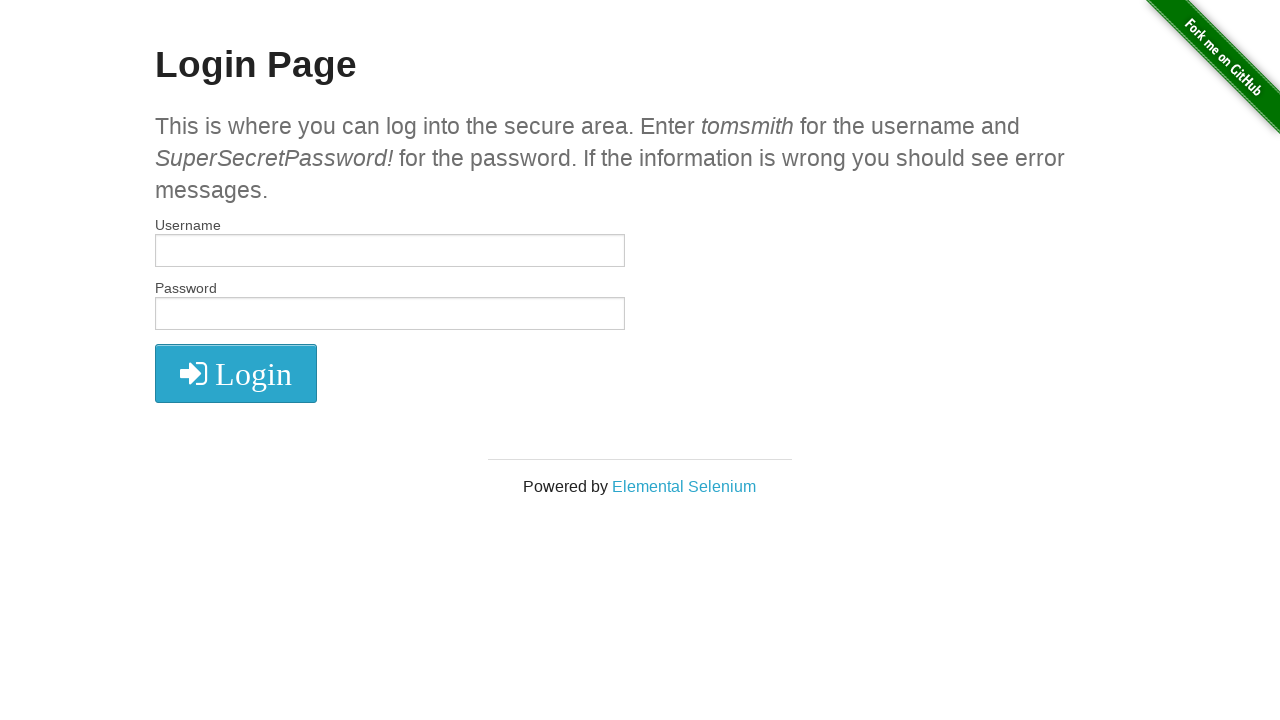

Located login button element
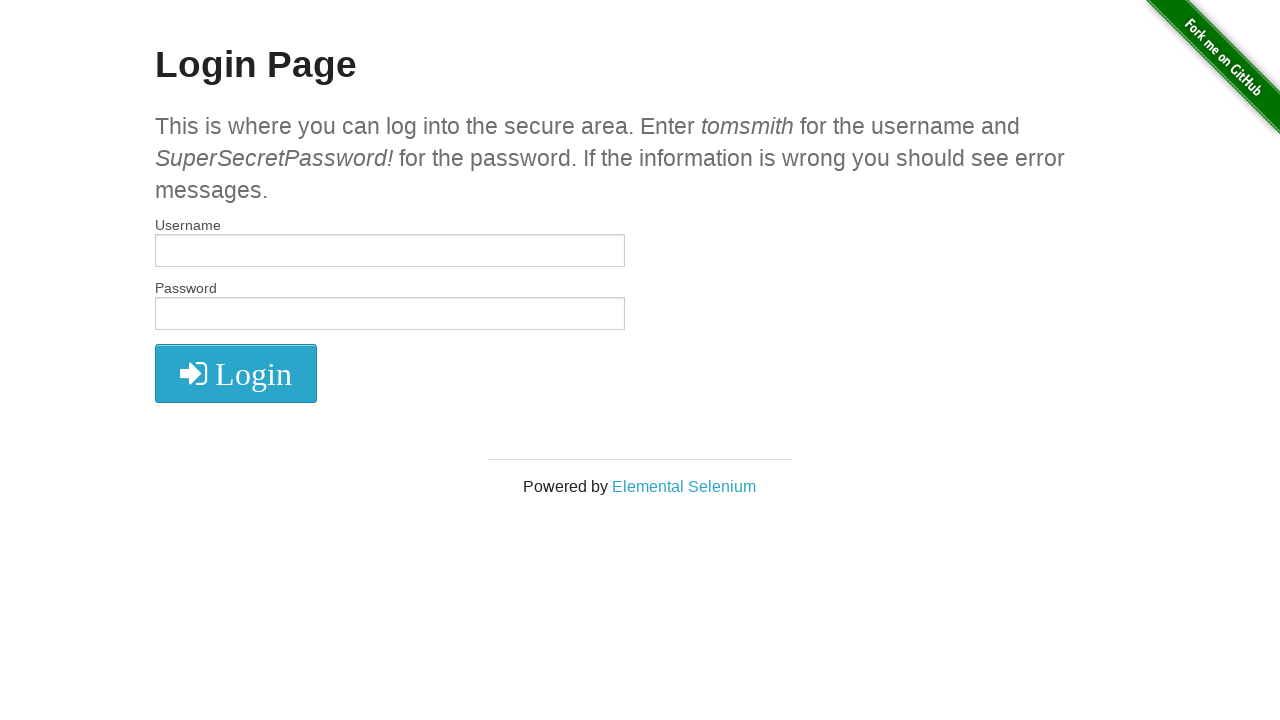

Waited for login button to be ready
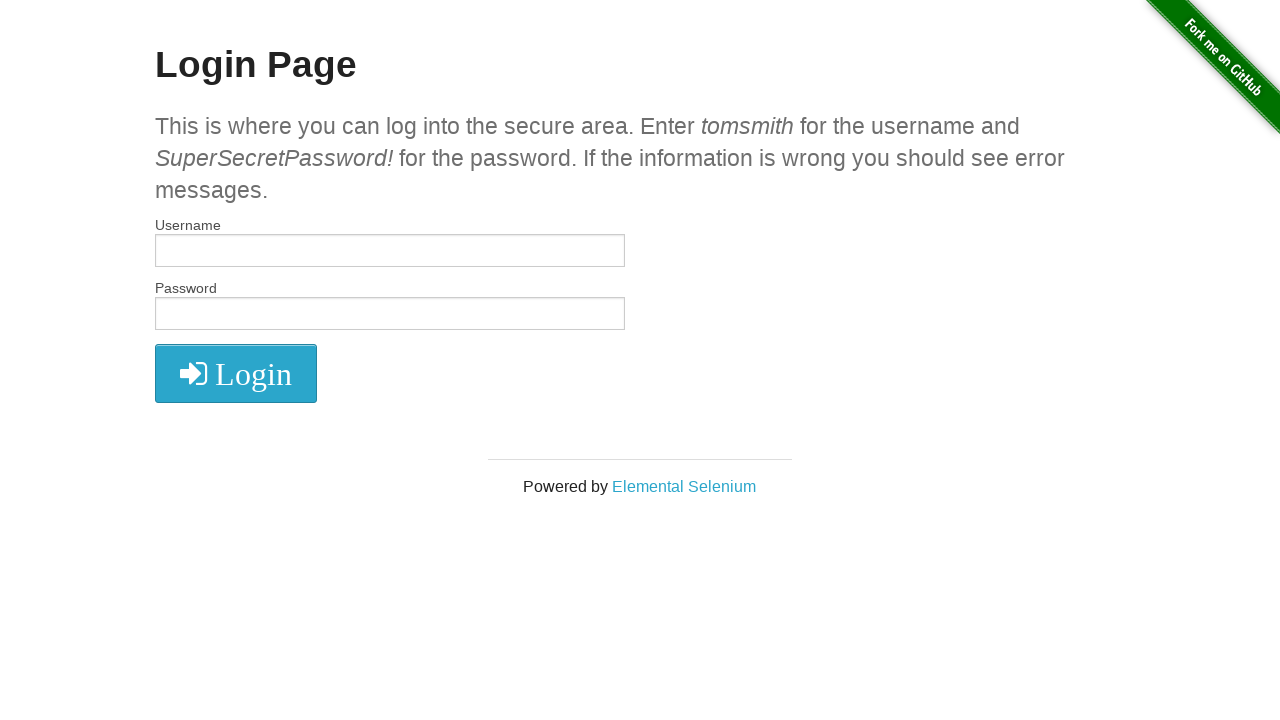

Verified login button is displayed
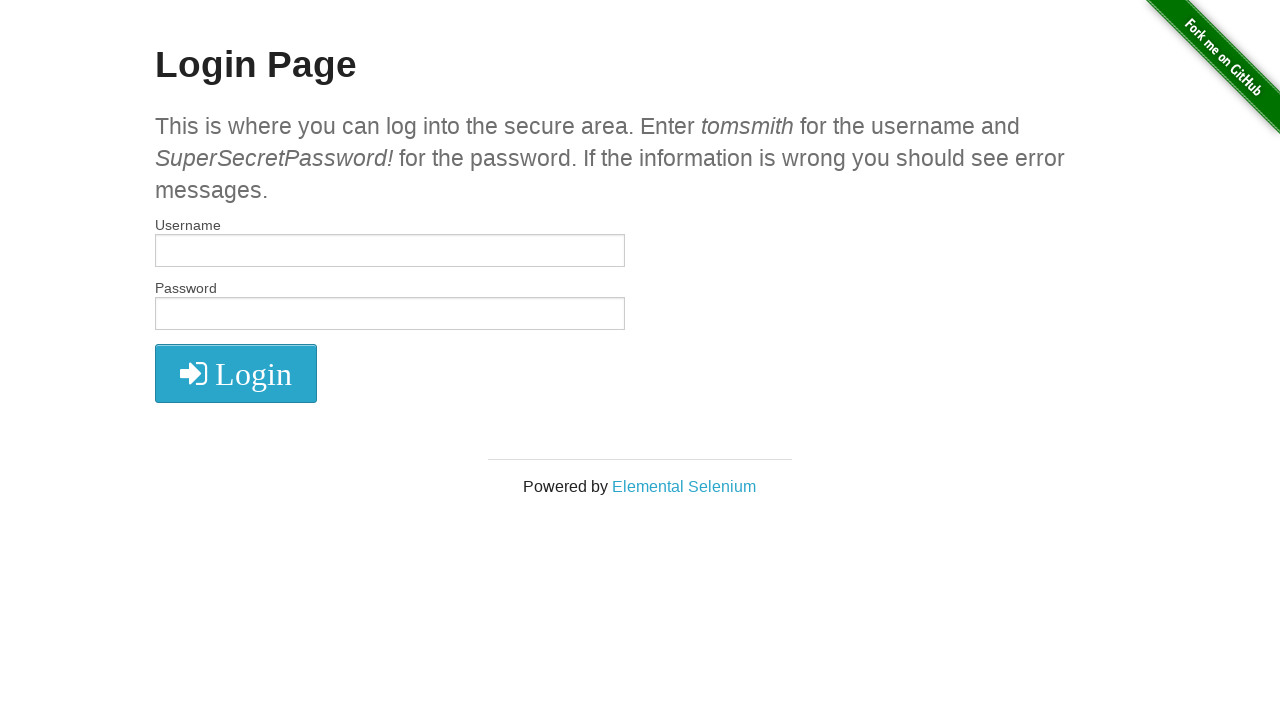

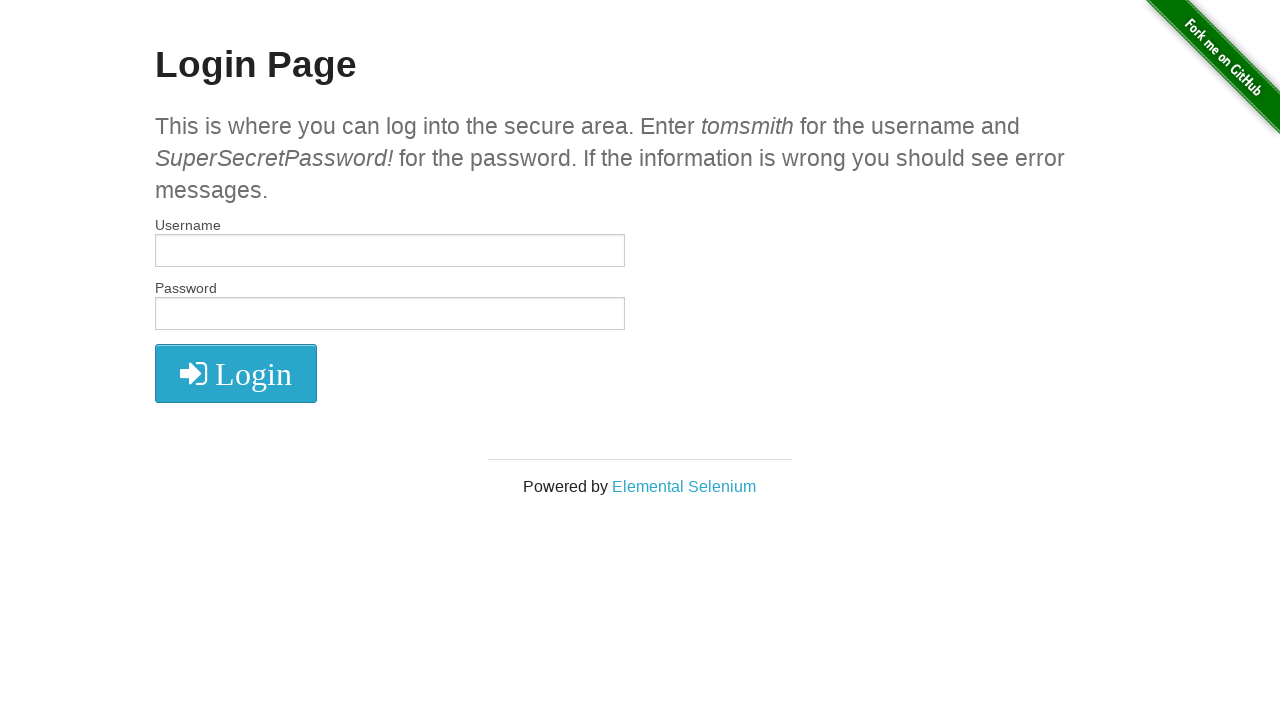